Navigates to the Mumbai Indians IPL team website and verifies the page loads successfully

Starting URL: https://www.mumbaiindians.com/

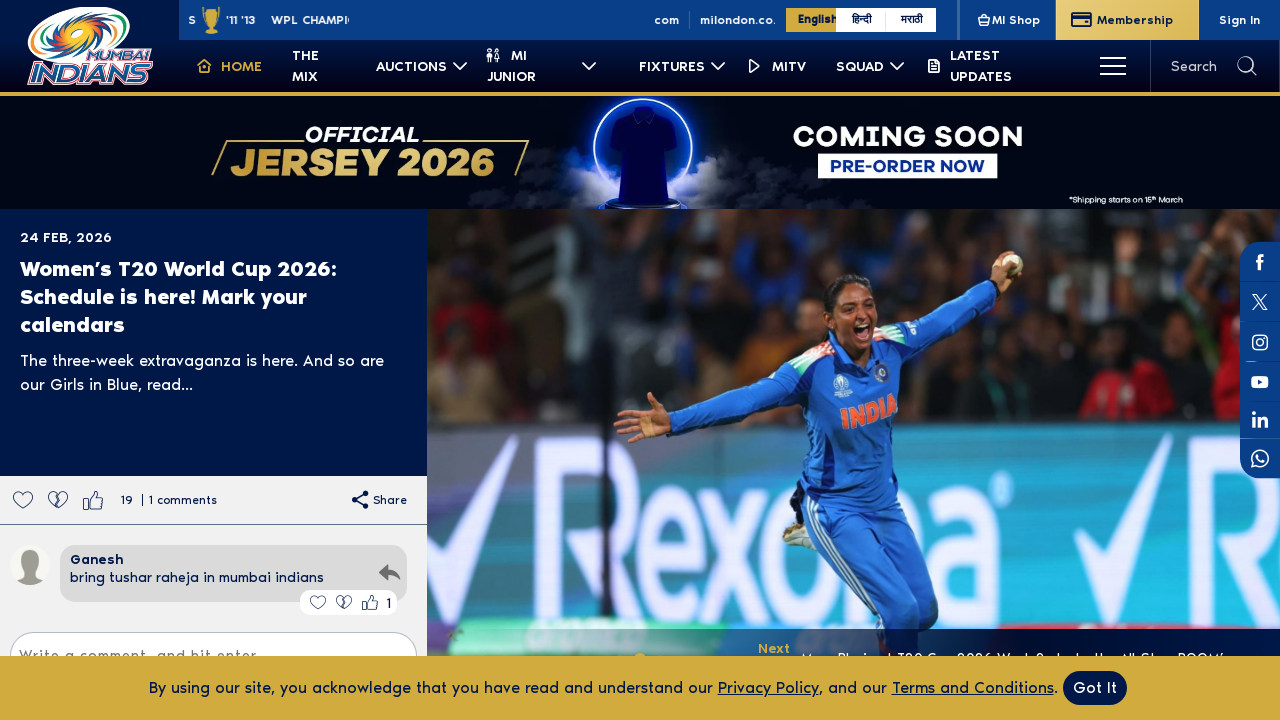

Mumbai Indians website page loaded successfully with DOM content ready
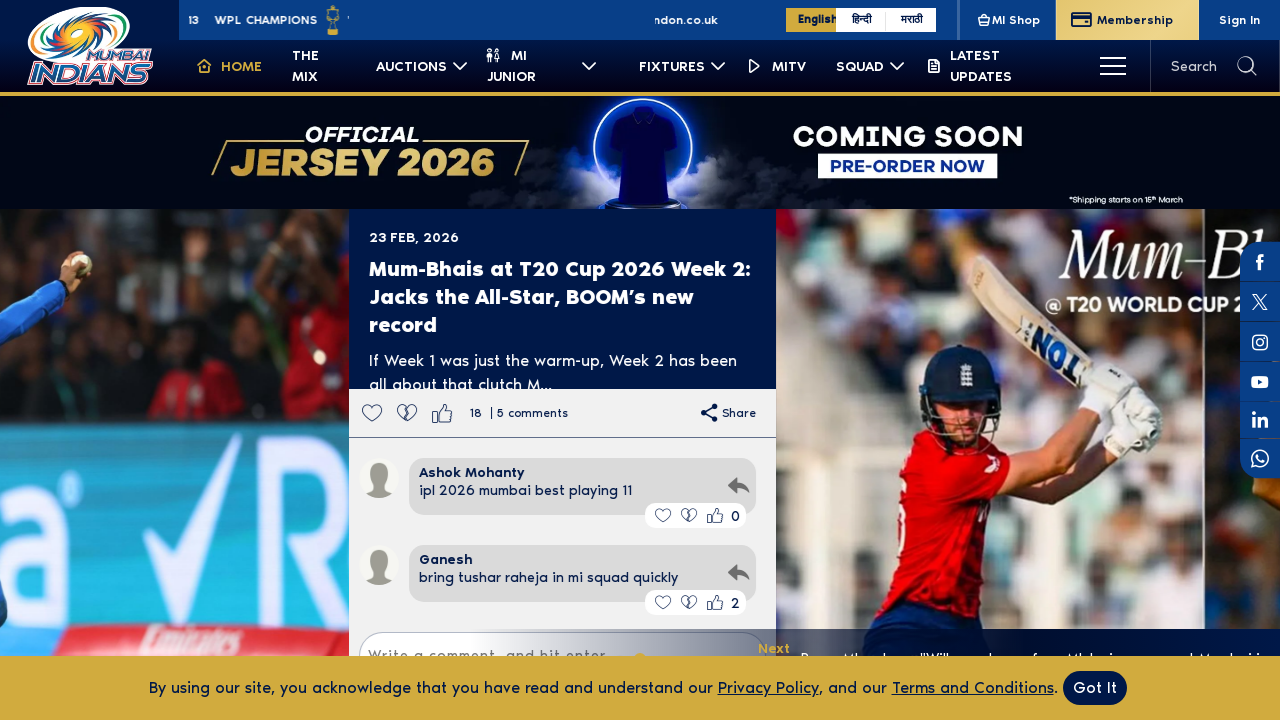

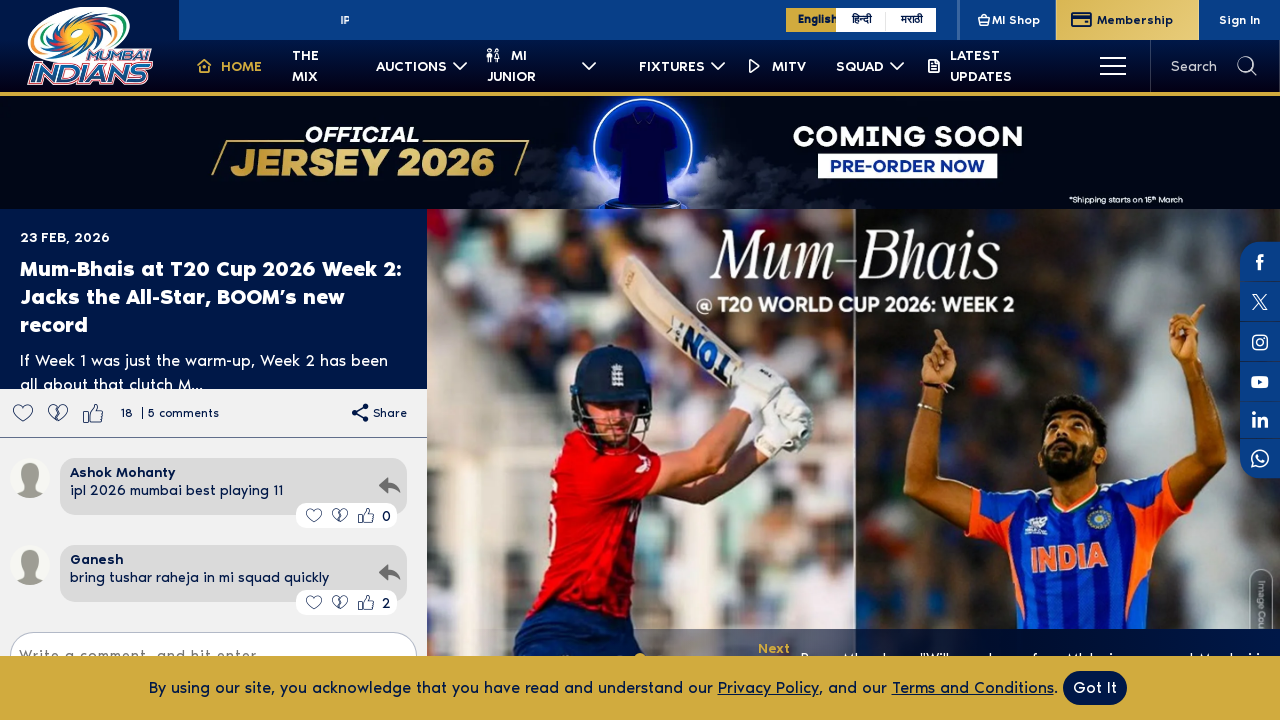